Tests opting out of A/B tests by setting an opt-out cookie on the homepage before navigating to the A/B test page, verifying the page displays "No A/B Test".

Starting URL: http://the-internet.herokuapp.com

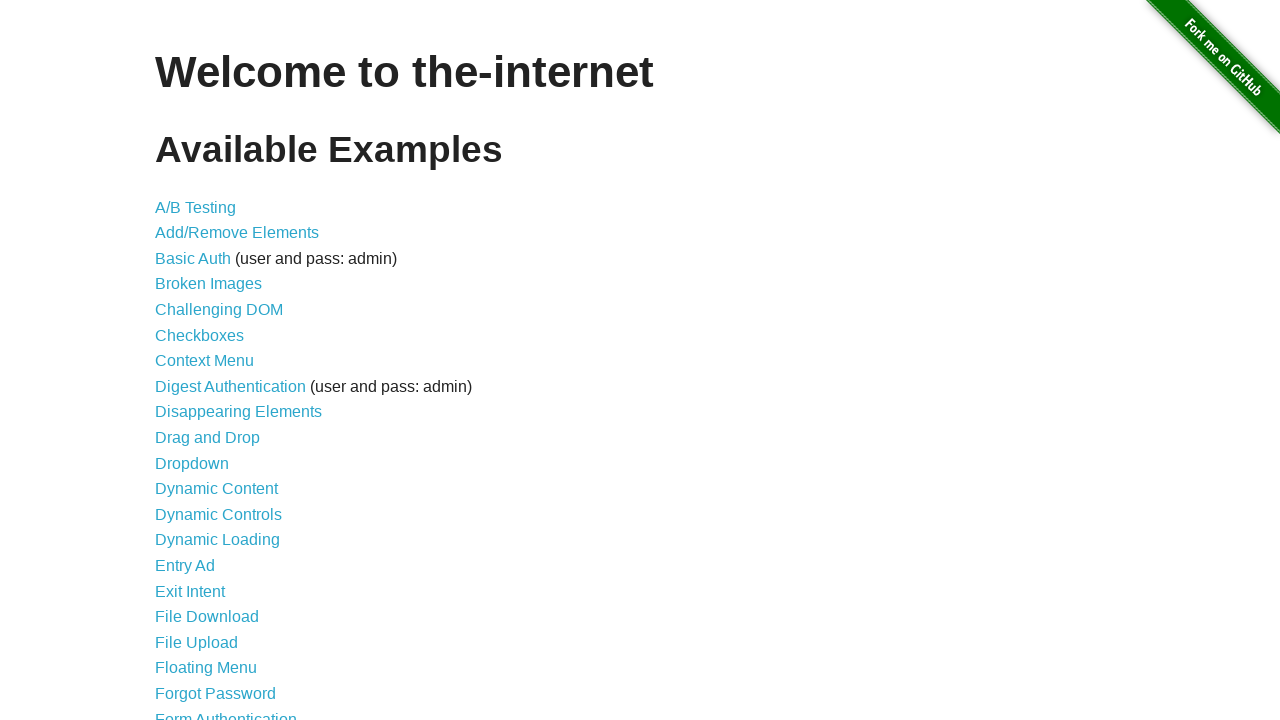

Added optimizelyOptOut cookie to opt out of A/B tests
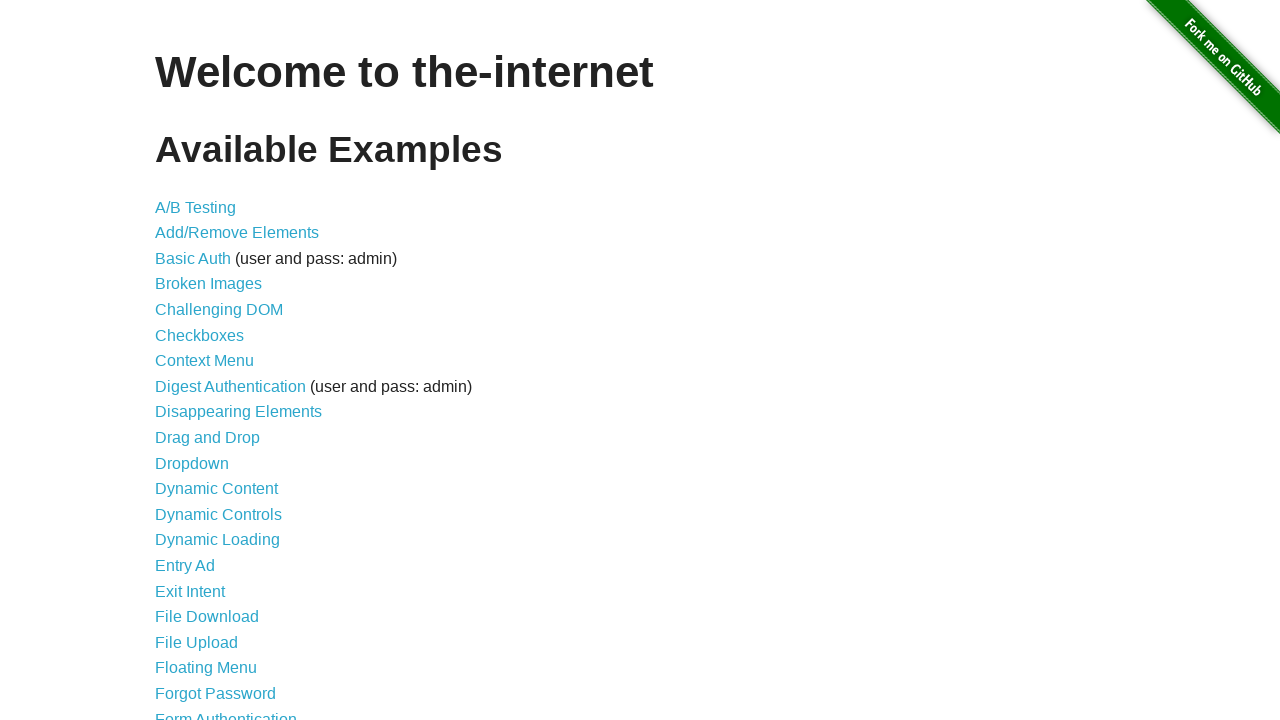

Navigated to A/B test page
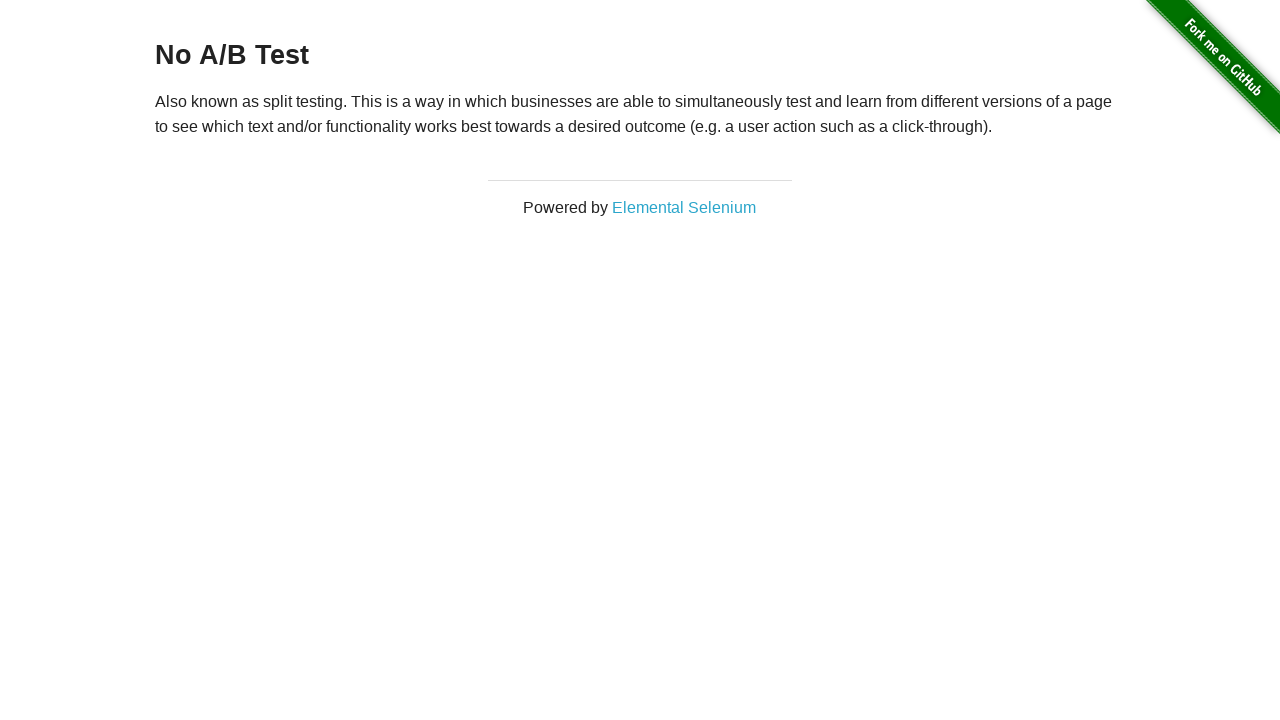

Retrieved heading text from page
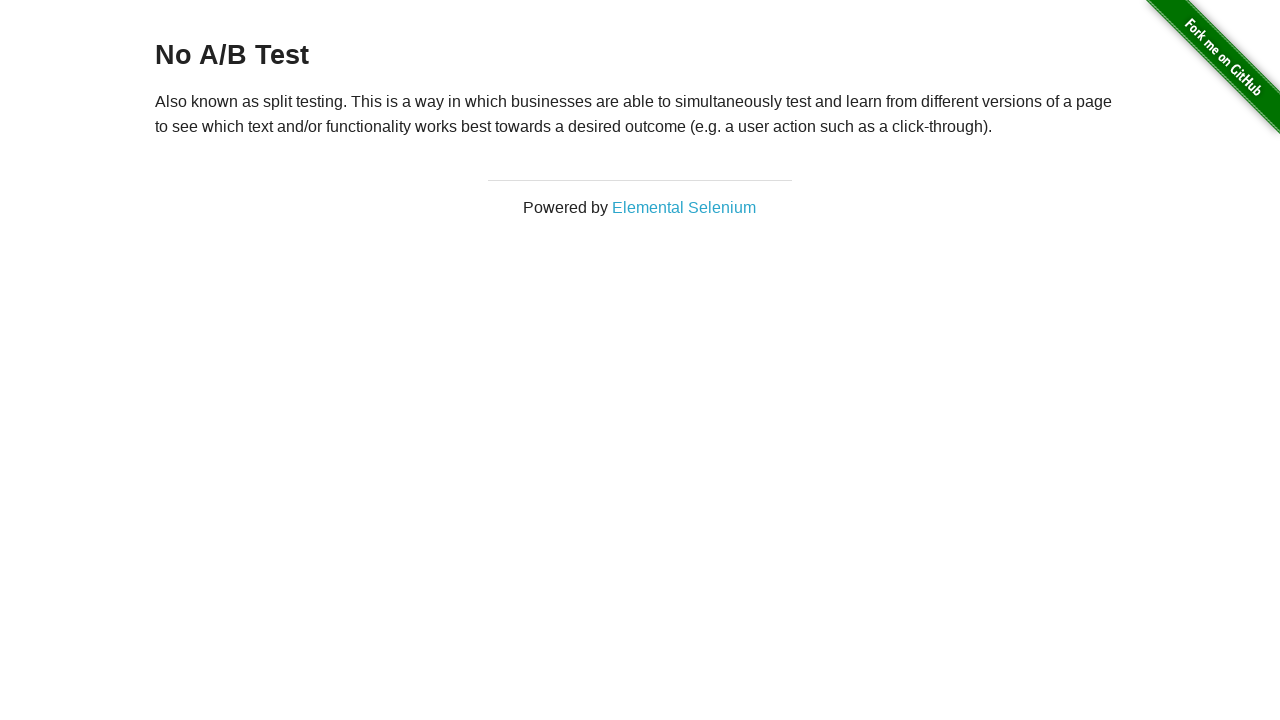

Verified page displays 'No A/B Test' confirming opt-out cookie worked
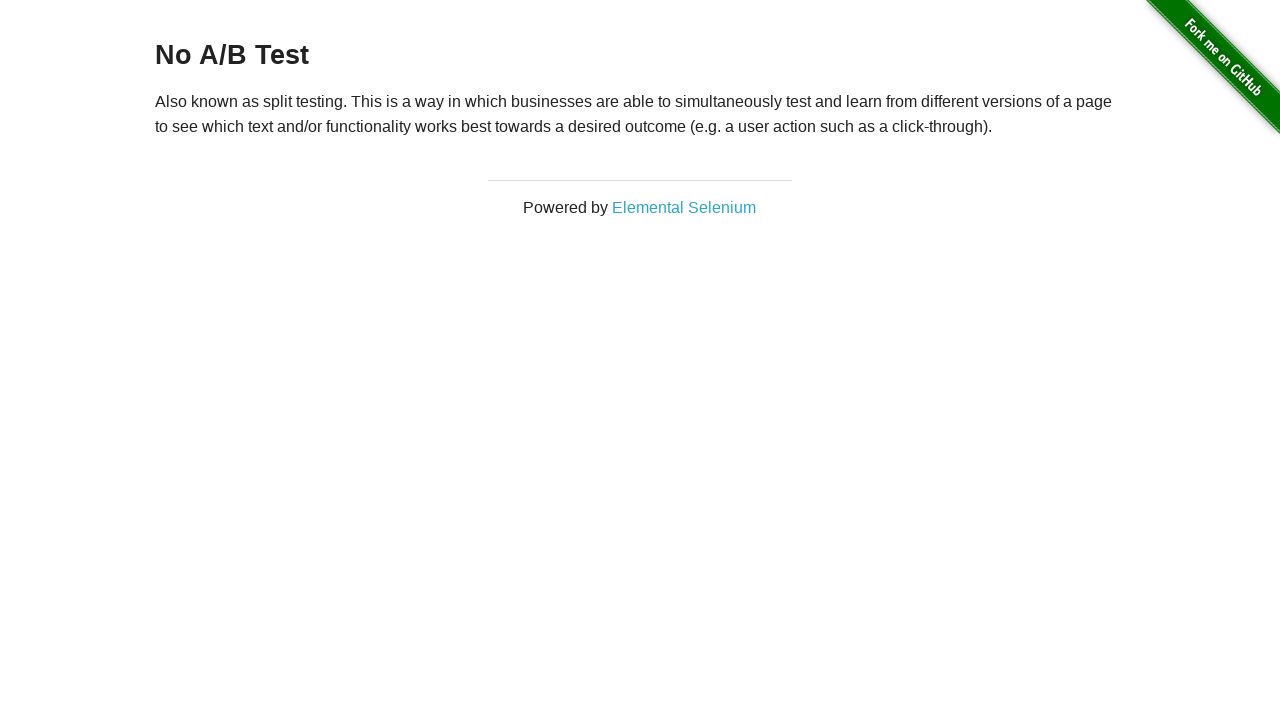

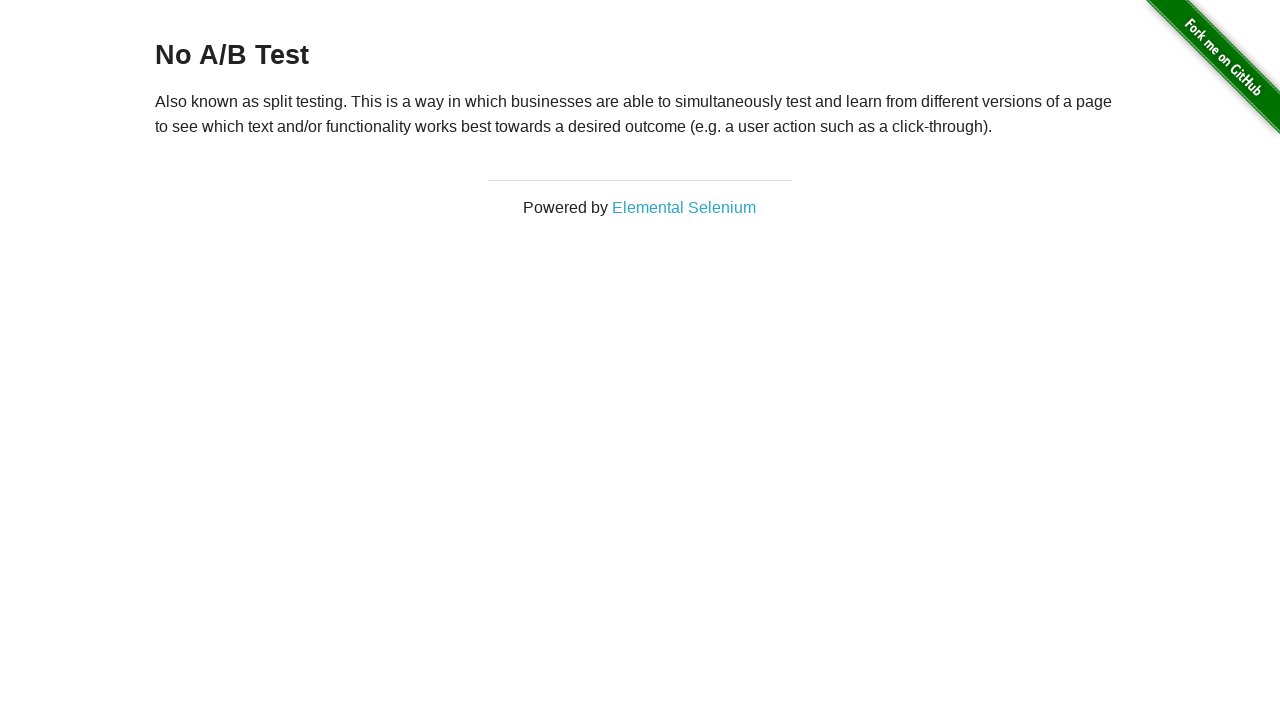